Tests static dropdown selection functionality by selecting currency options using different methods (by index, visible text, and value)

Starting URL: https://rahulshettyacademy.com/dropdownsPractise/

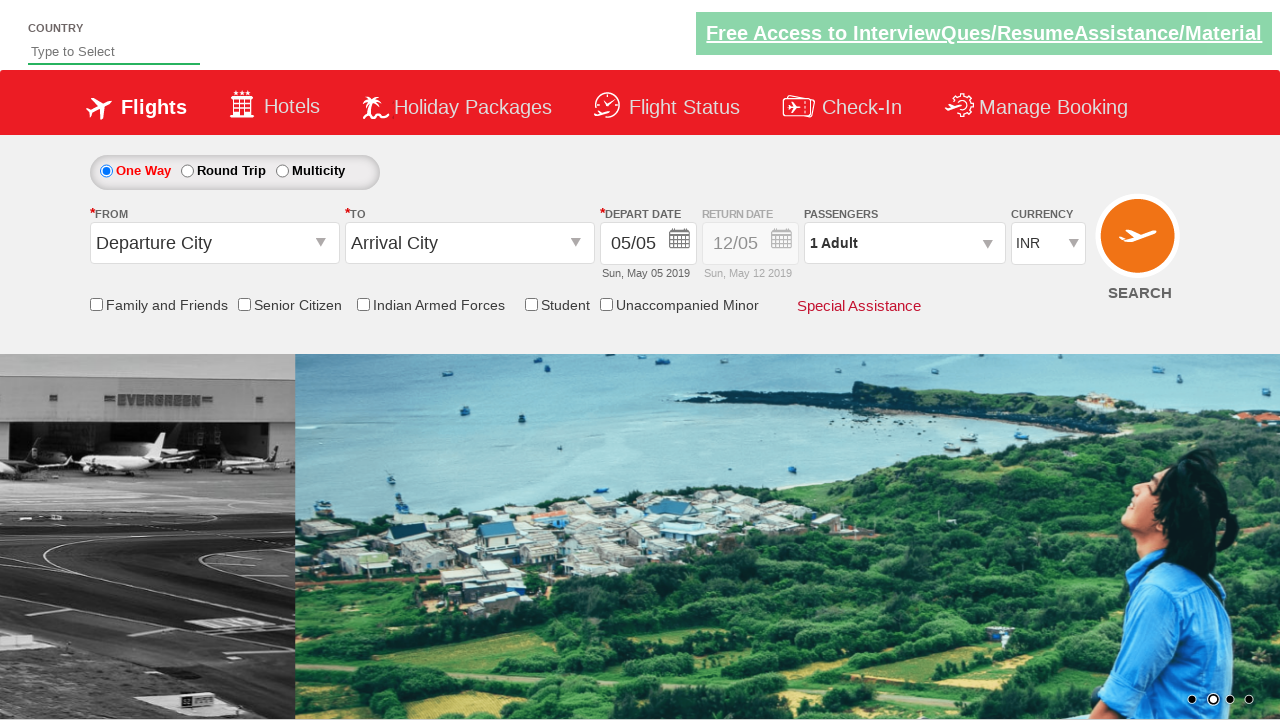

Located currency dropdown element
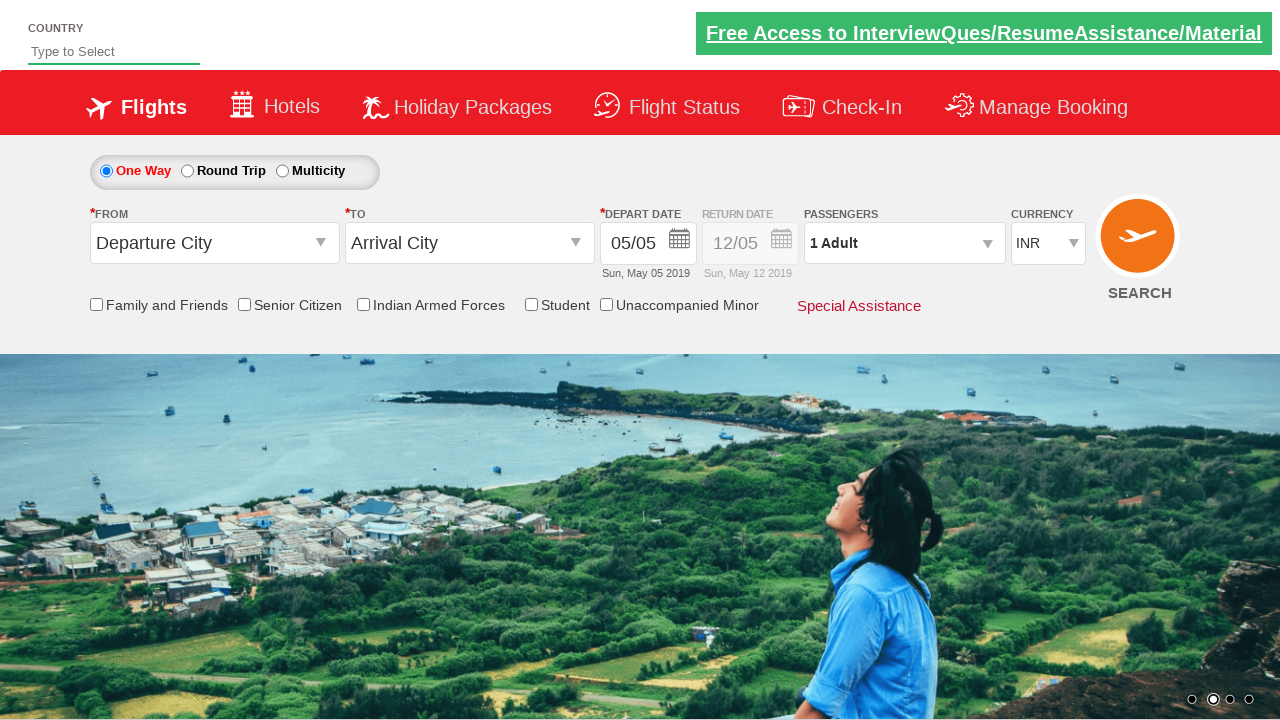

Selected dropdown option by index 1 on #ctl00_mainContent_DropDownListCurrency
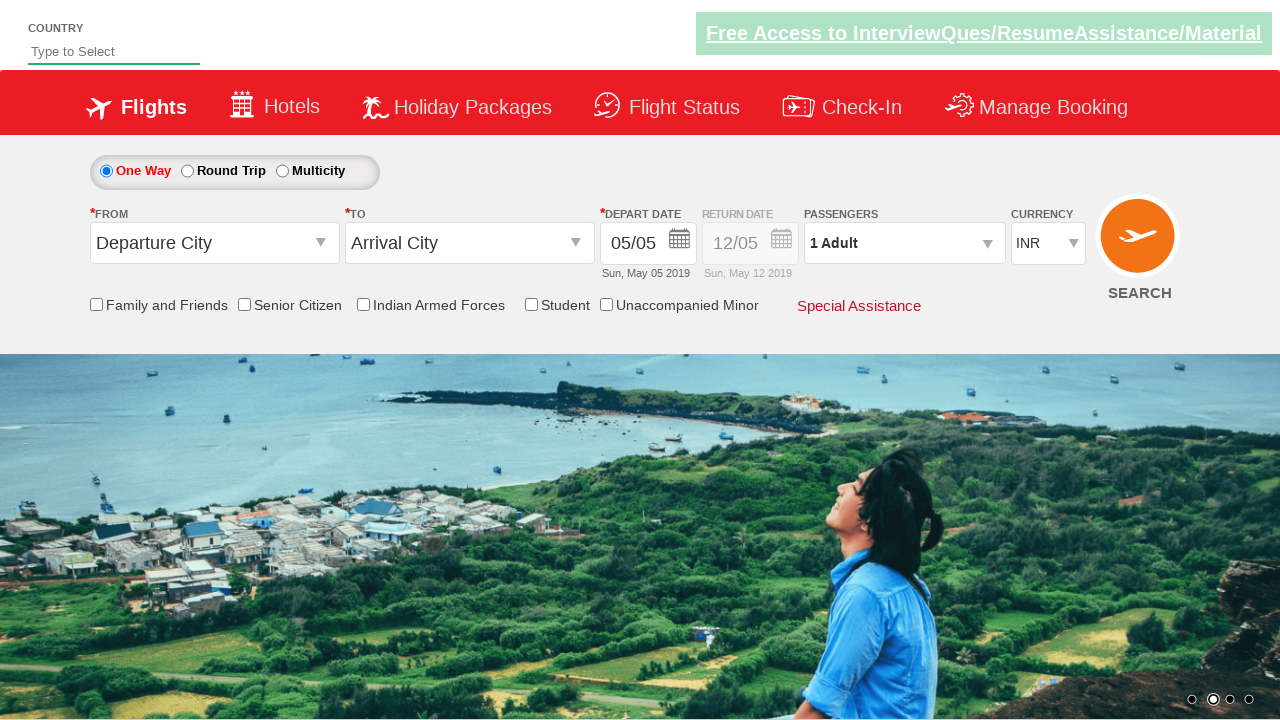

Selected dropdown option by visible text 'USD' on #ctl00_mainContent_DropDownListCurrency
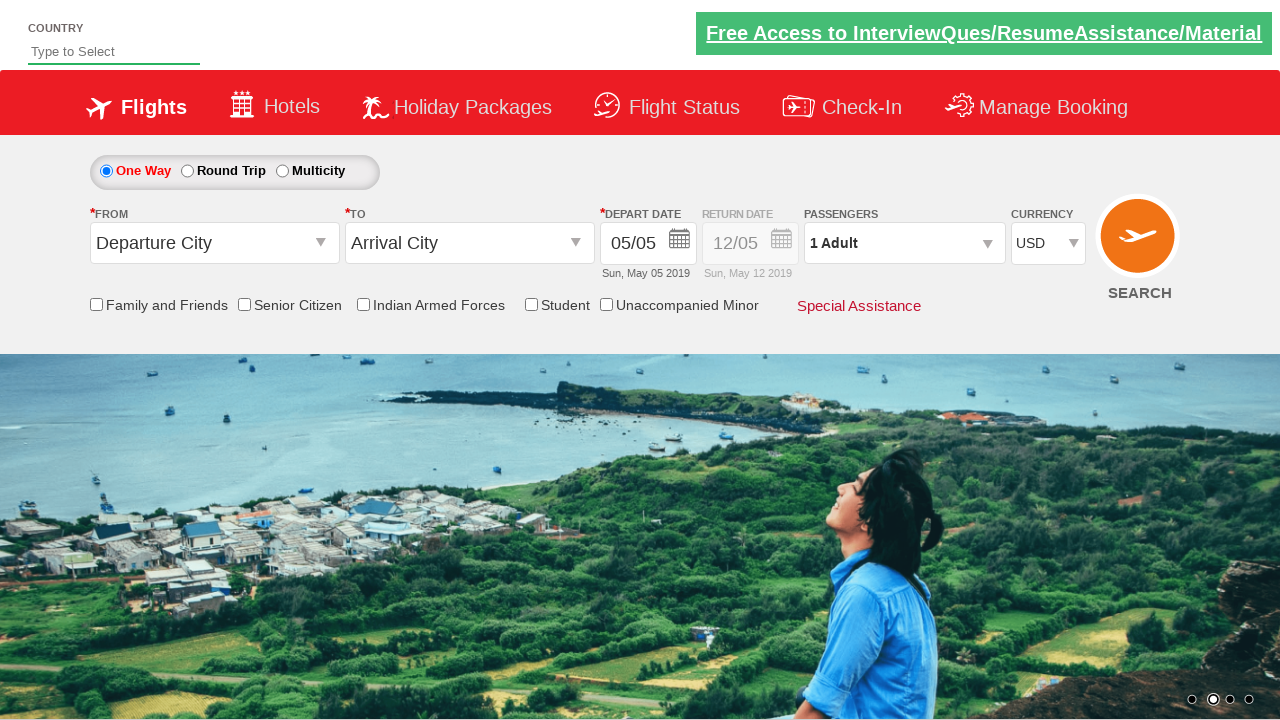

Selected dropdown option by value 'AED' on #ctl00_mainContent_DropDownListCurrency
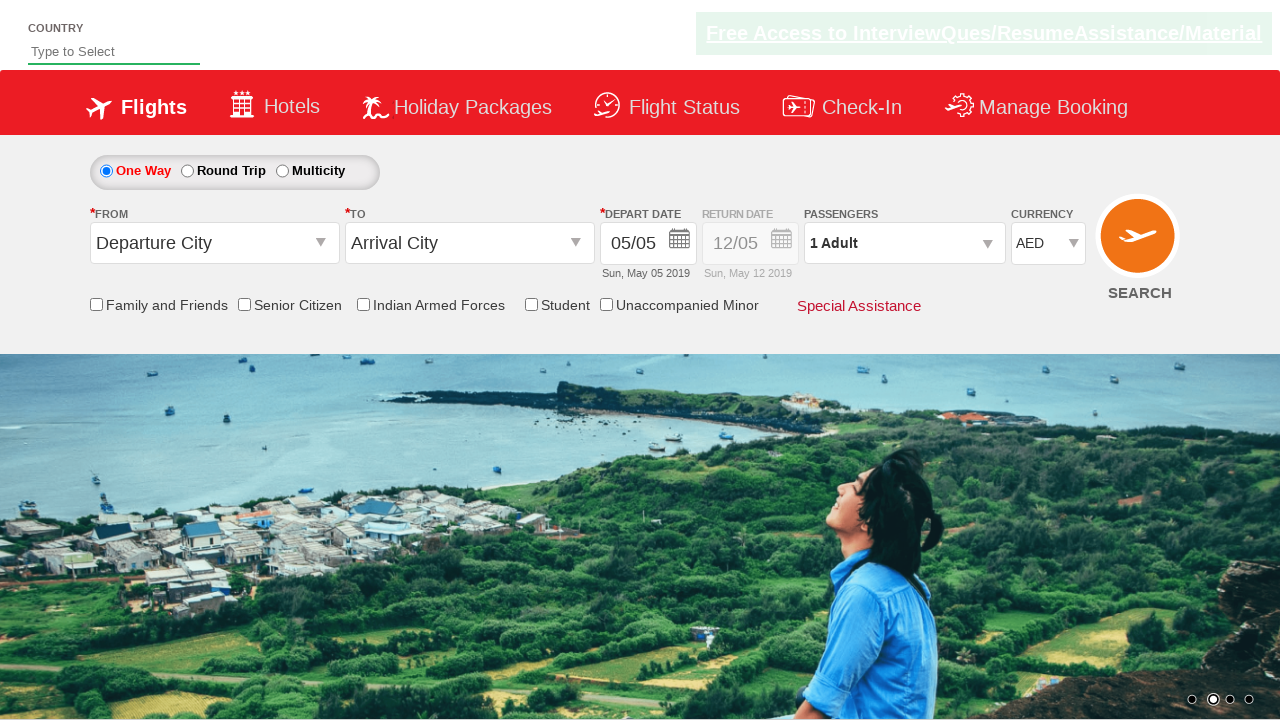

Retrieved selected option text to verify selection
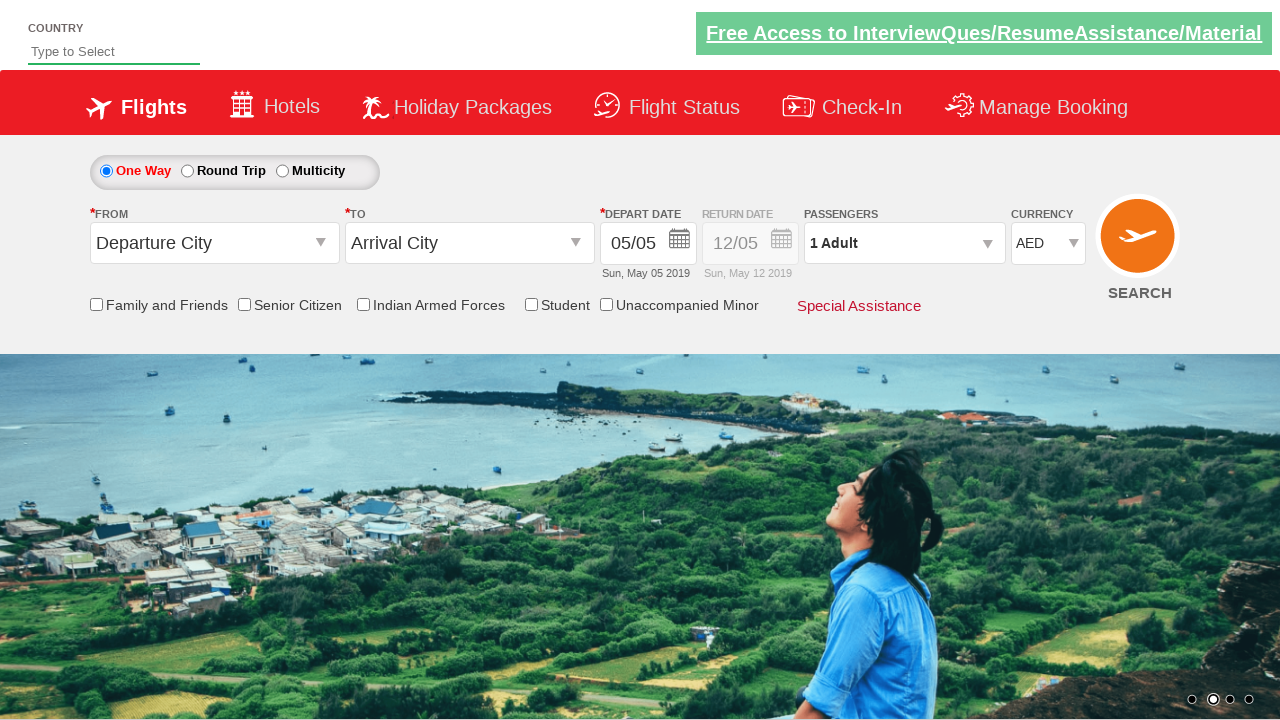

Verified that 'AED' was successfully selected
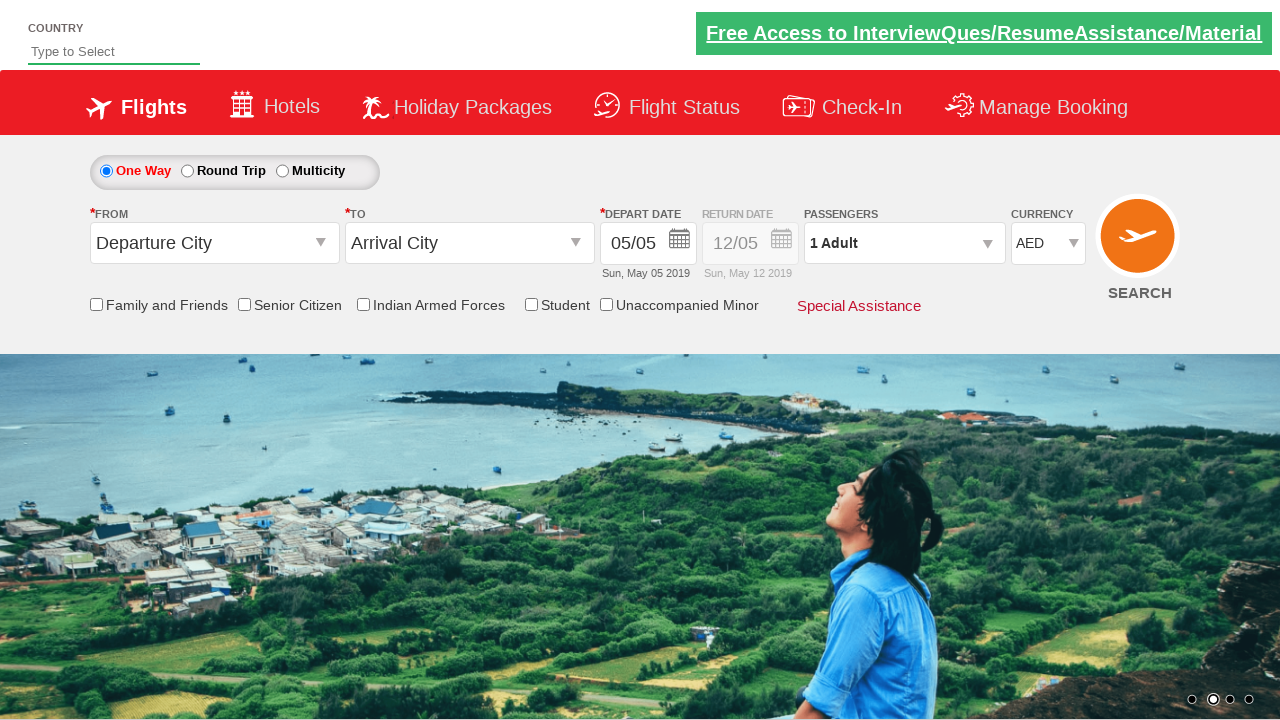

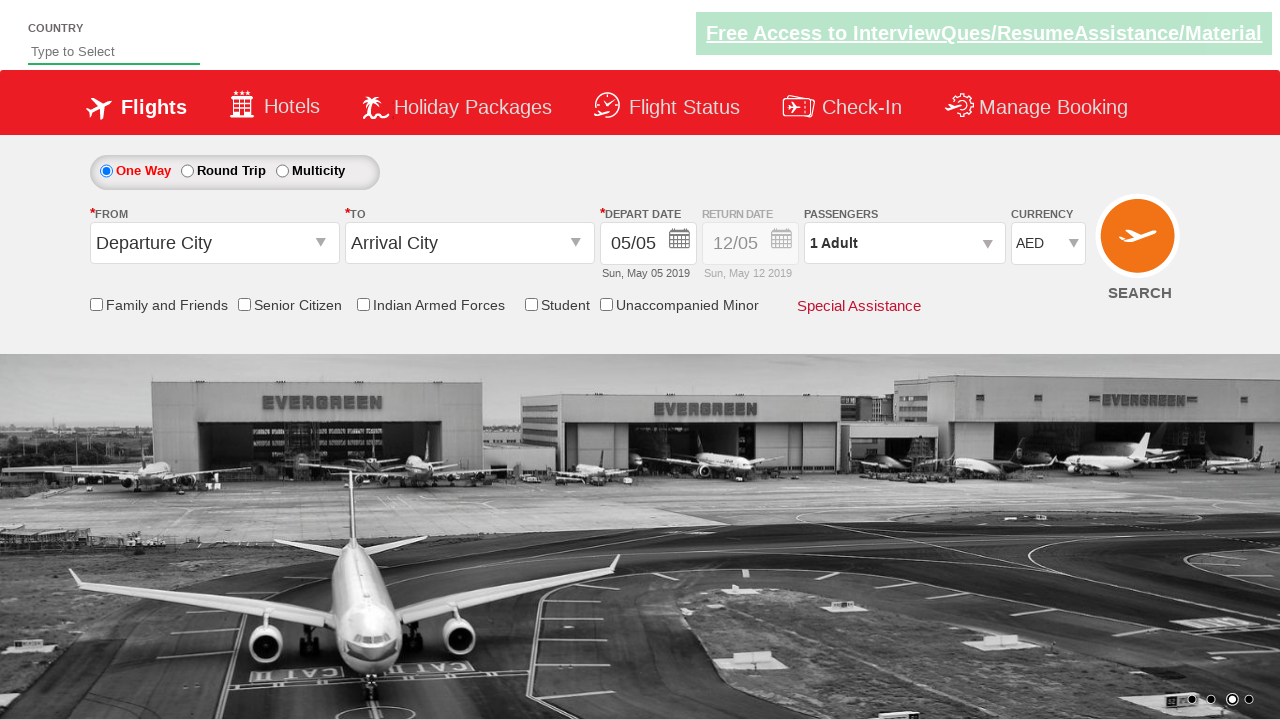